Tests different mouse click interactions including right-click and double-click on buttons on a demo page

Starting URL: https://demoqa.com/buttons

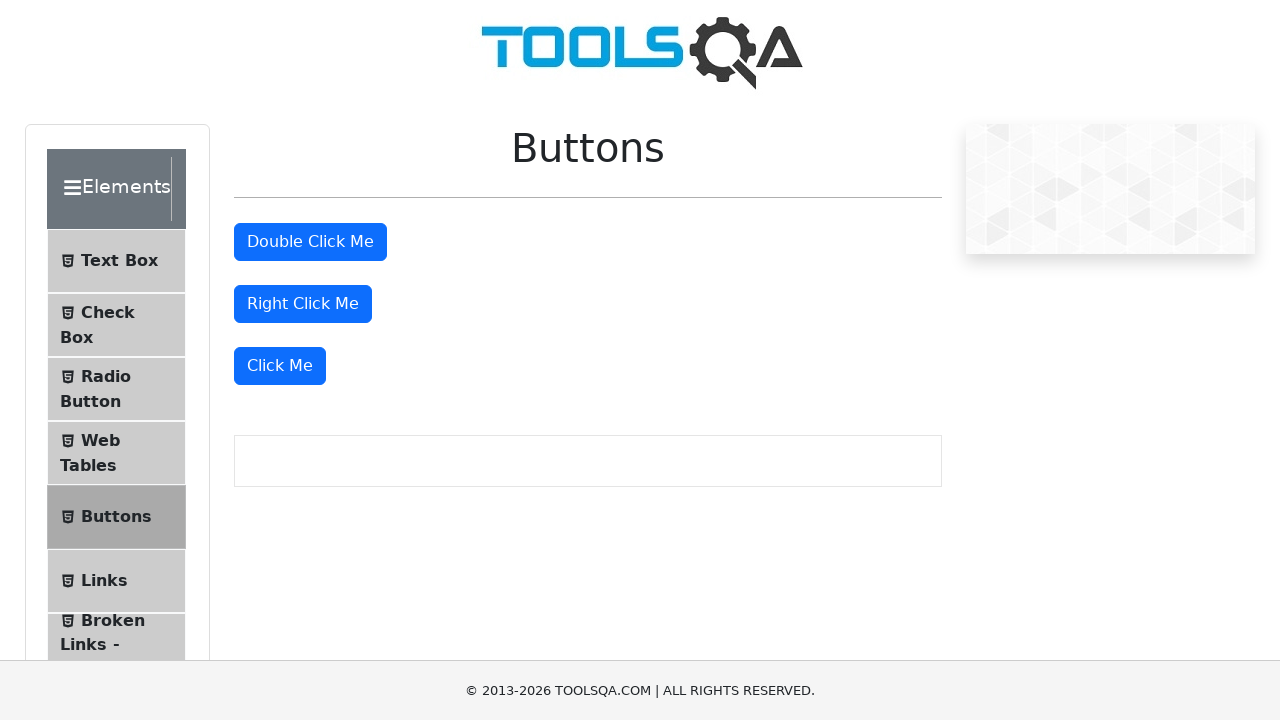

Performed right-click on the right-click button at (303, 304) on #rightClickBtn
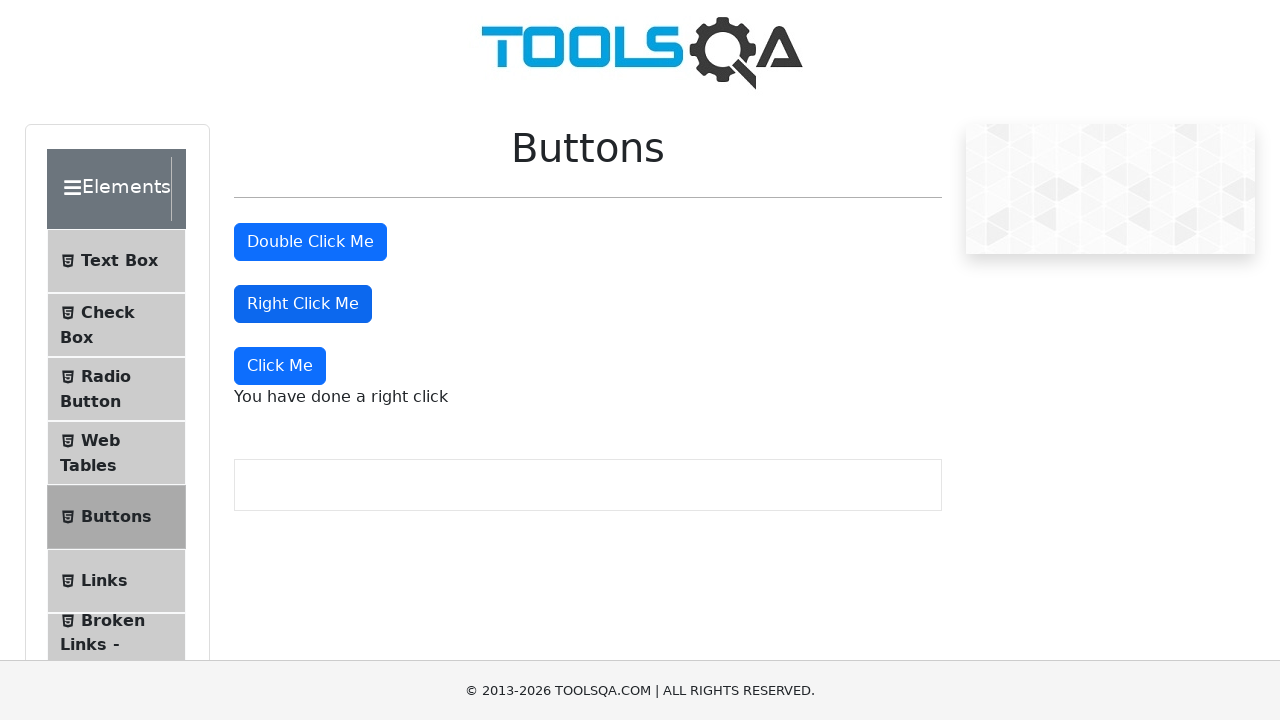

Waited 2 seconds to see right-click result
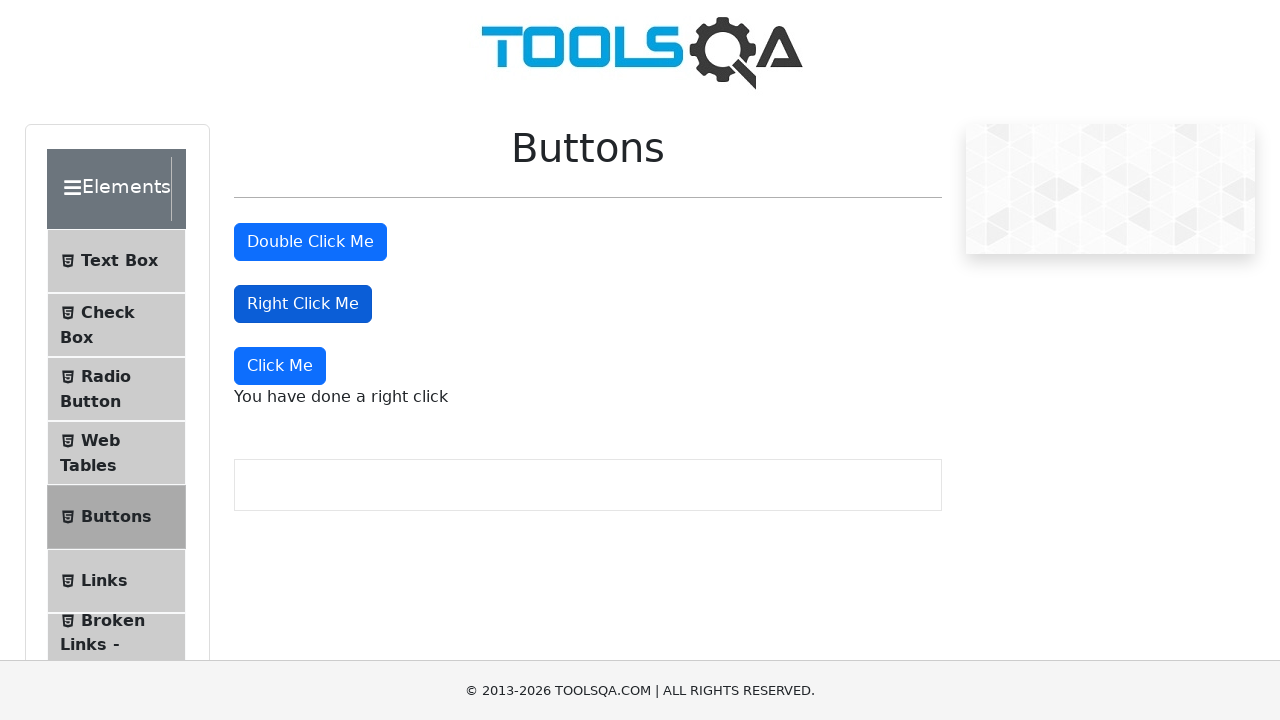

Performed double-click on the double-click button at (310, 242) on #doubleClickBtn
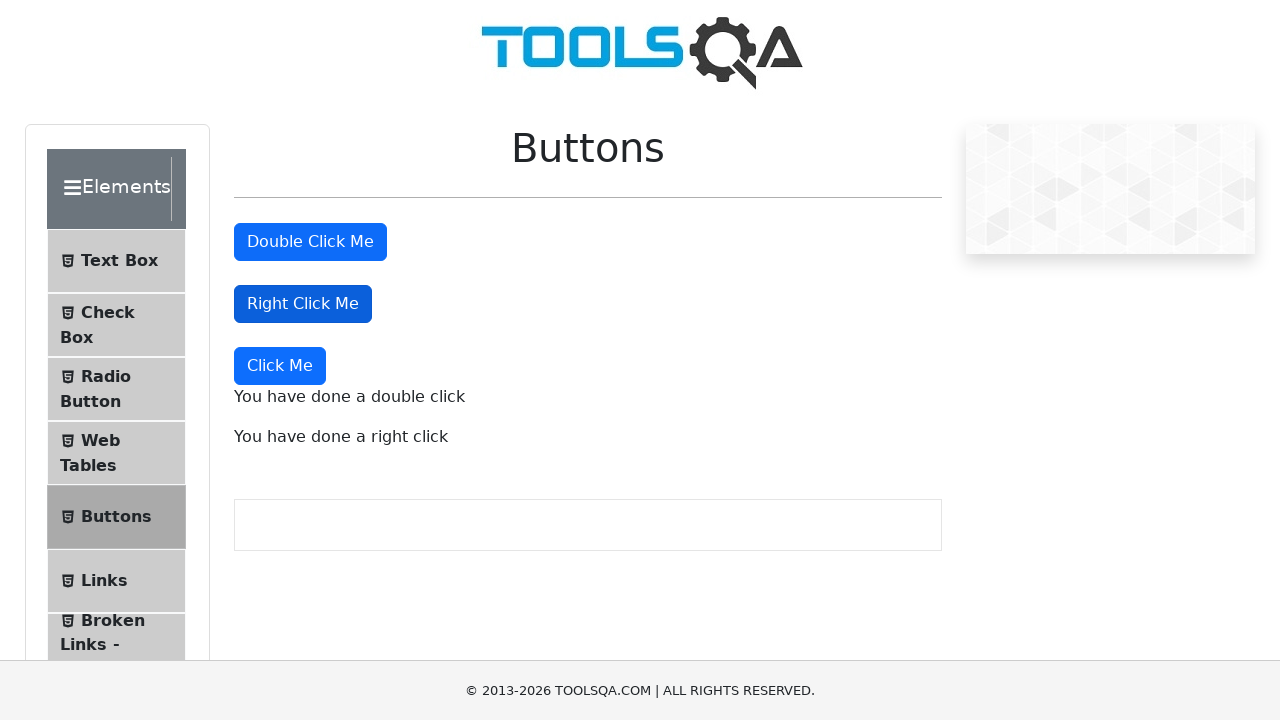

Waited 2 seconds to see double-click result
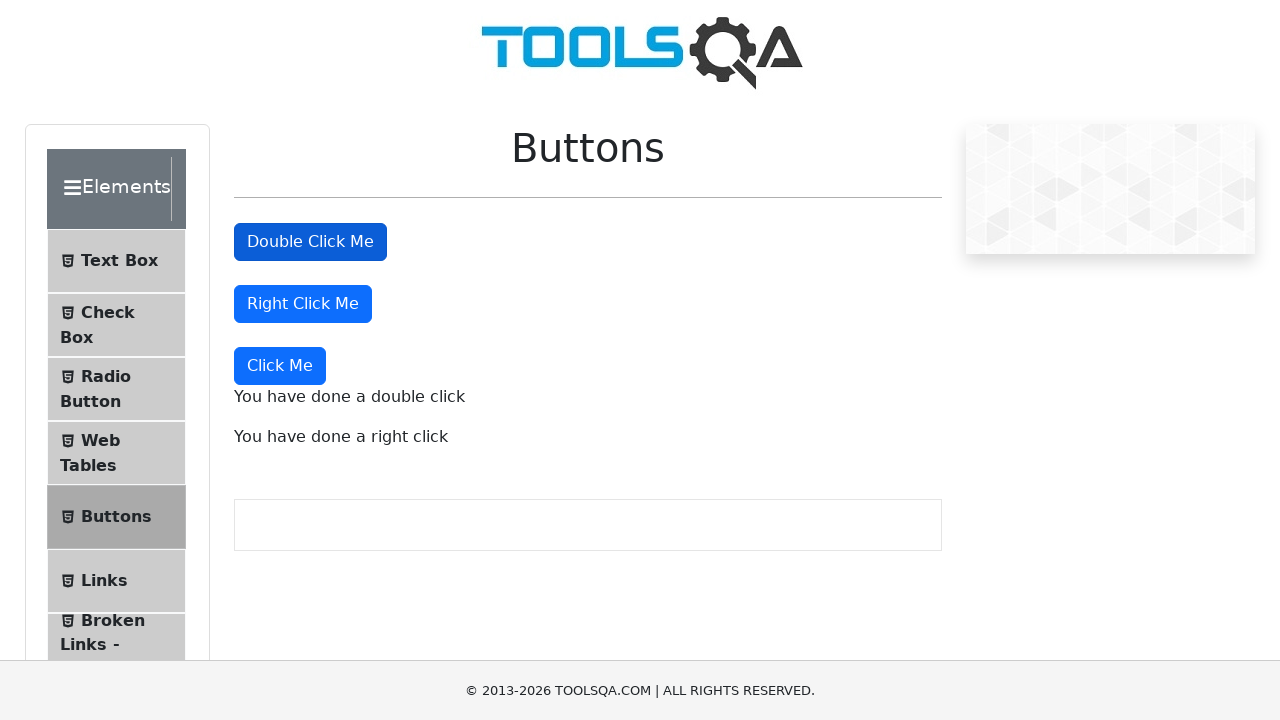

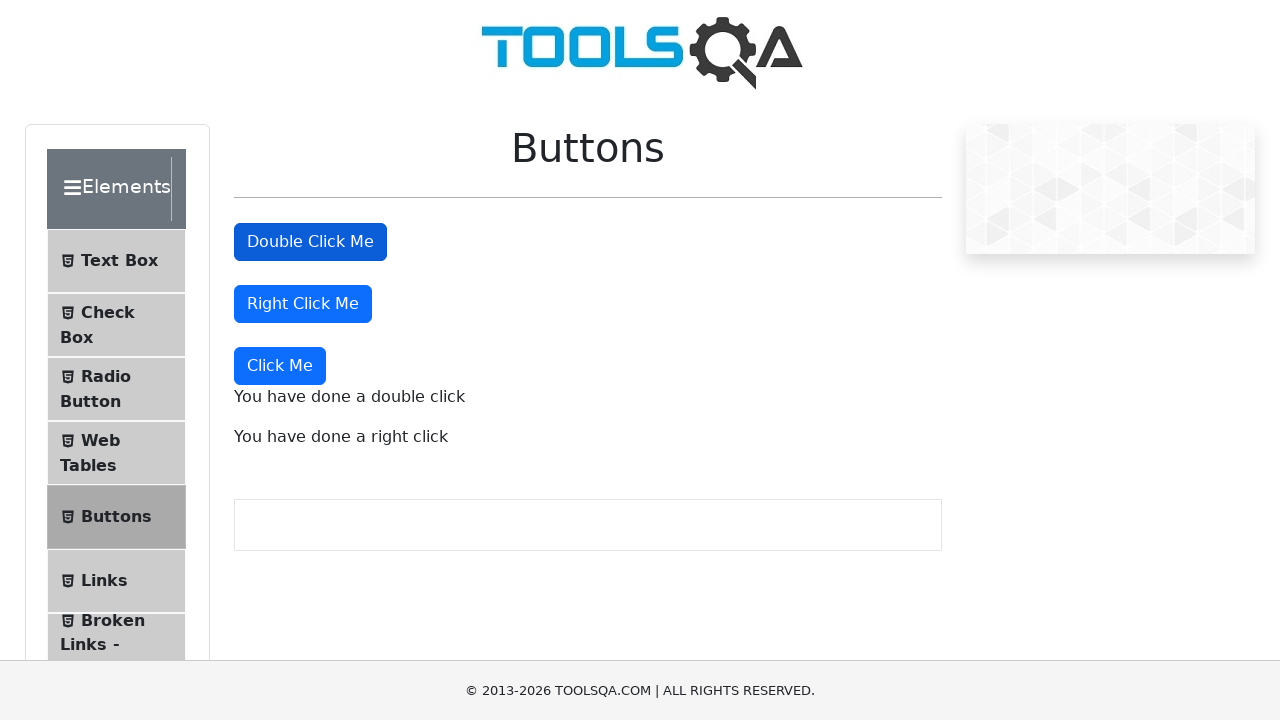